Tests the mortgage calculator by entering a home value and clicking the calculate button to compute mortgage details.

Starting URL: https://www.mortgagecalculator.org/

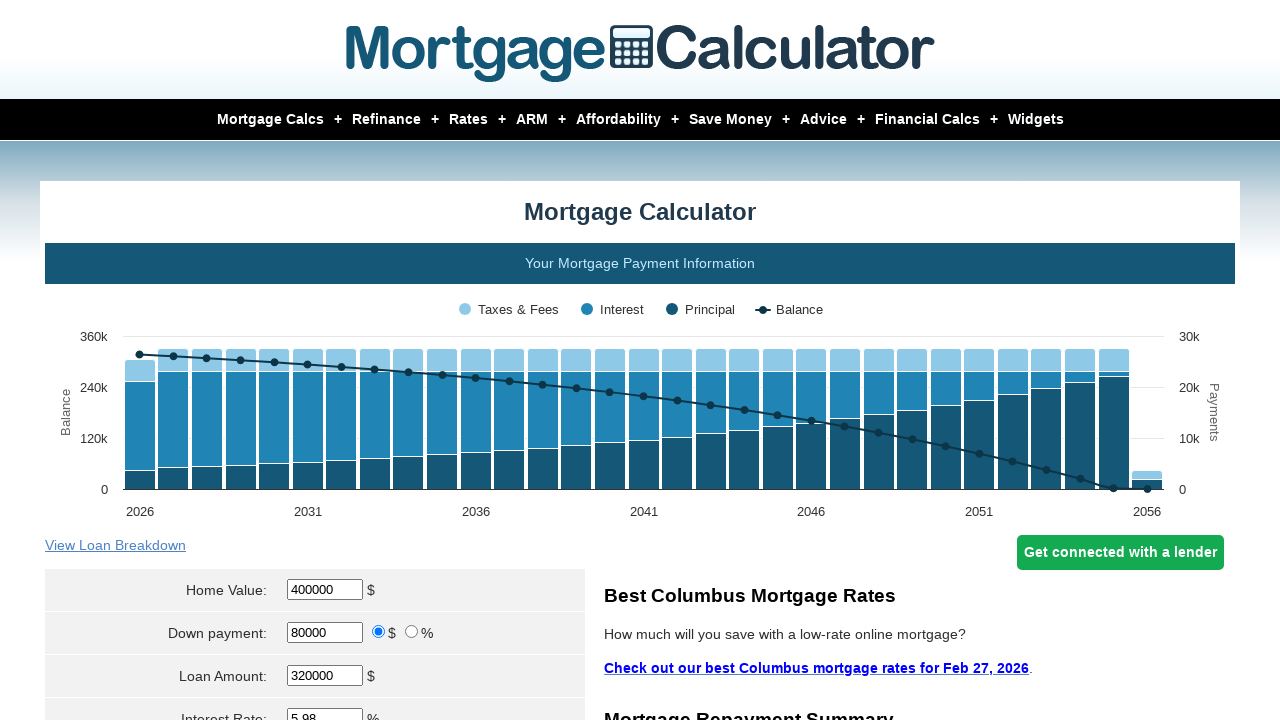

Entered home value of 456789 in the calculator on #homeval
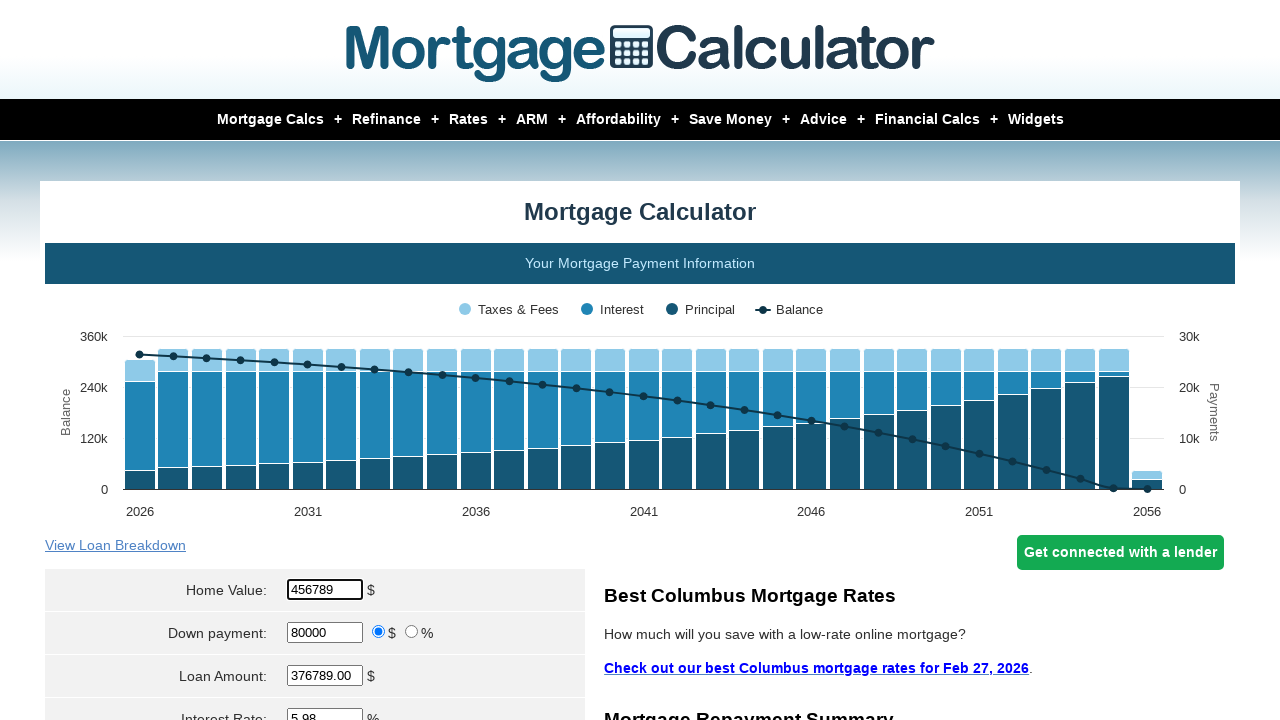

Clicked the calculate button to compute mortgage details at (315, 360) on [name='cal']
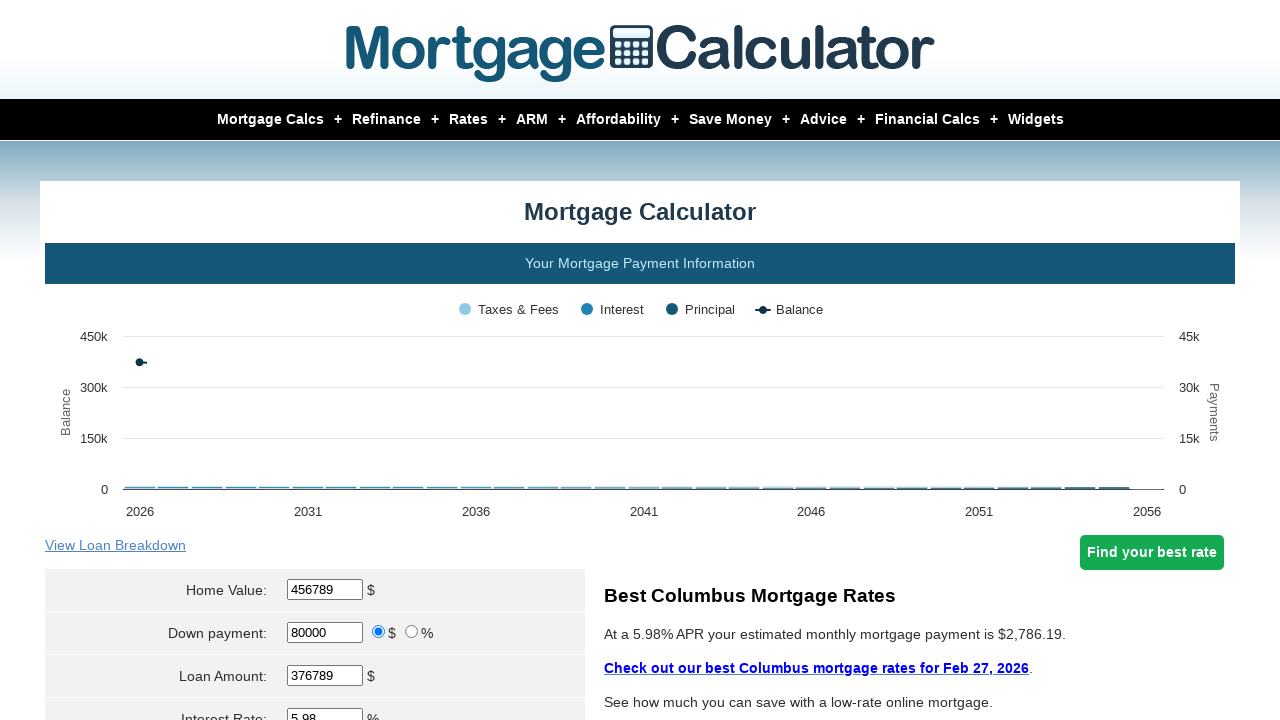

Waited for calculation results to appear
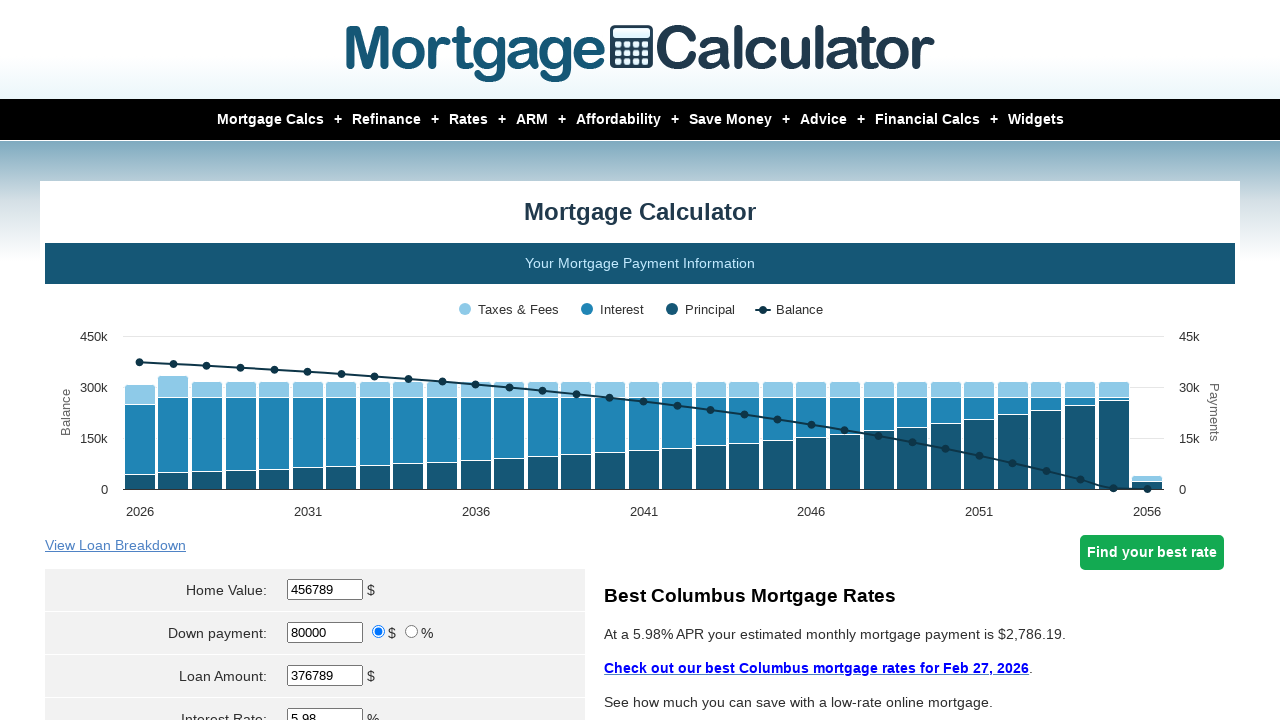

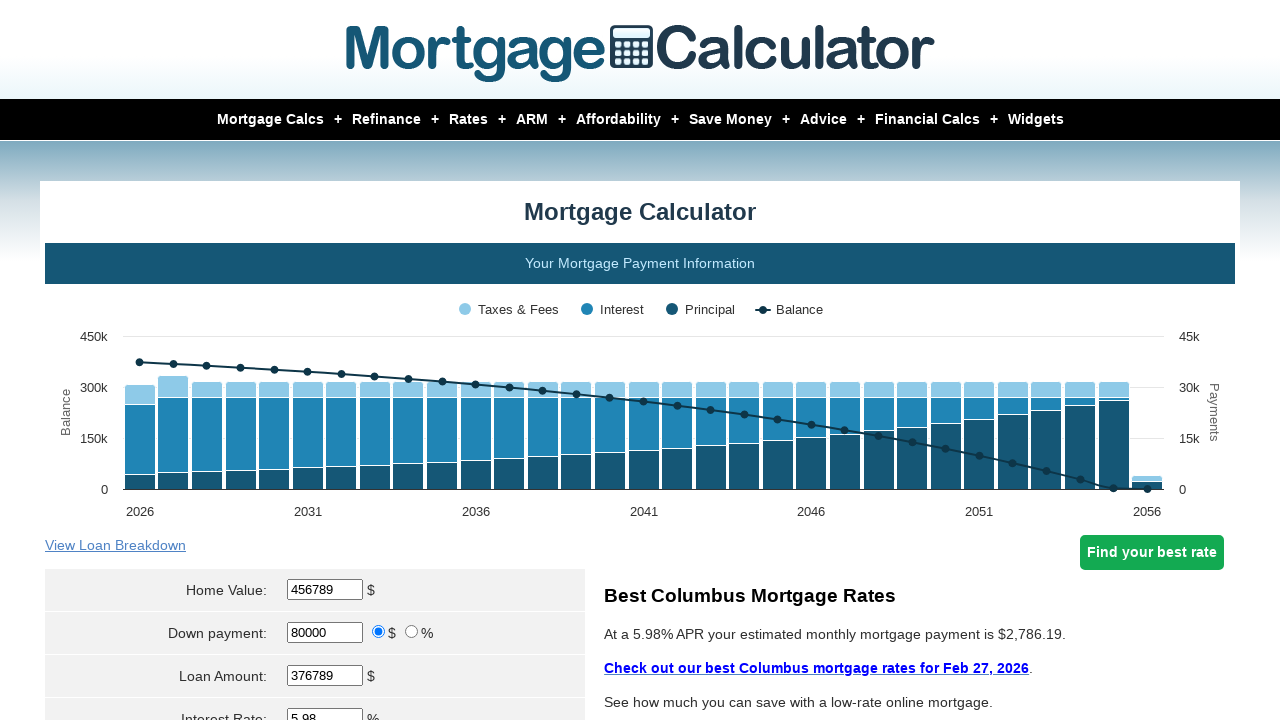